Tests the "Forgot Password?" link on the Adactin Hotel App homepage by clicking it and verifying the resulting page loads correctly with the expected title element.

Starting URL: https://adactinhotelapp.com/

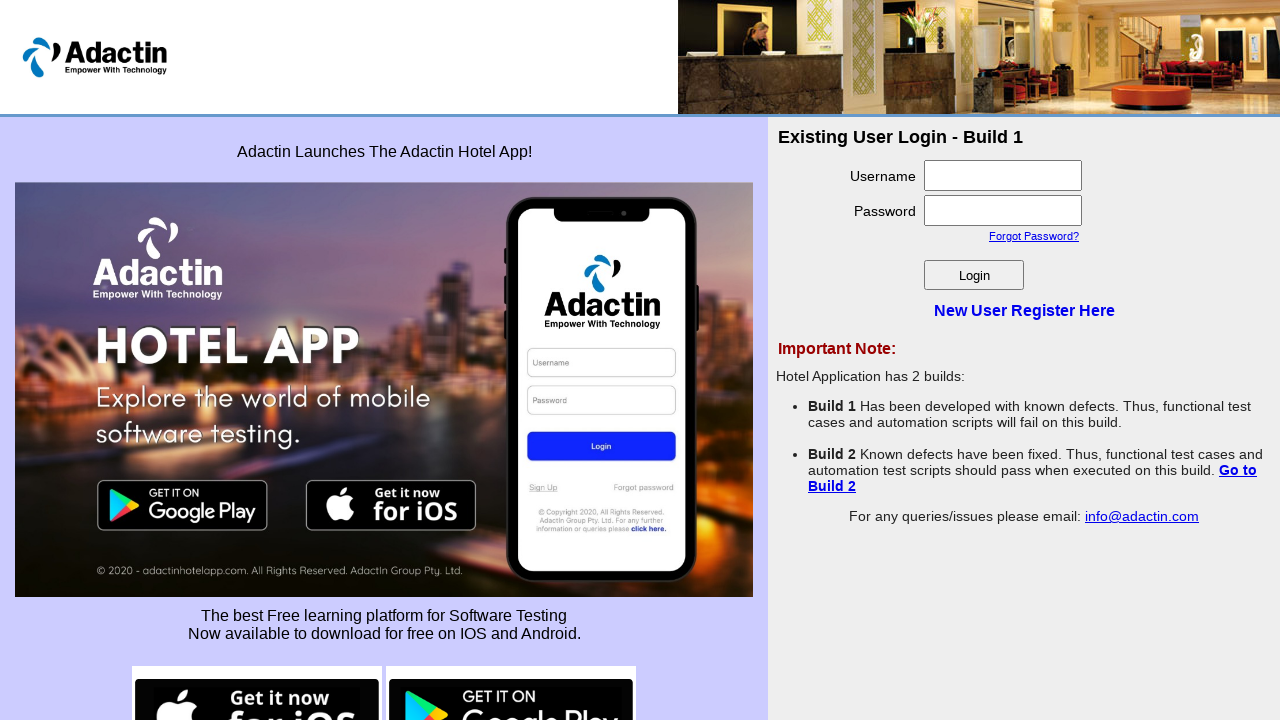

Clicked on the 'Forgot Password?' link at (1034, 236) on text=Forgot Password?
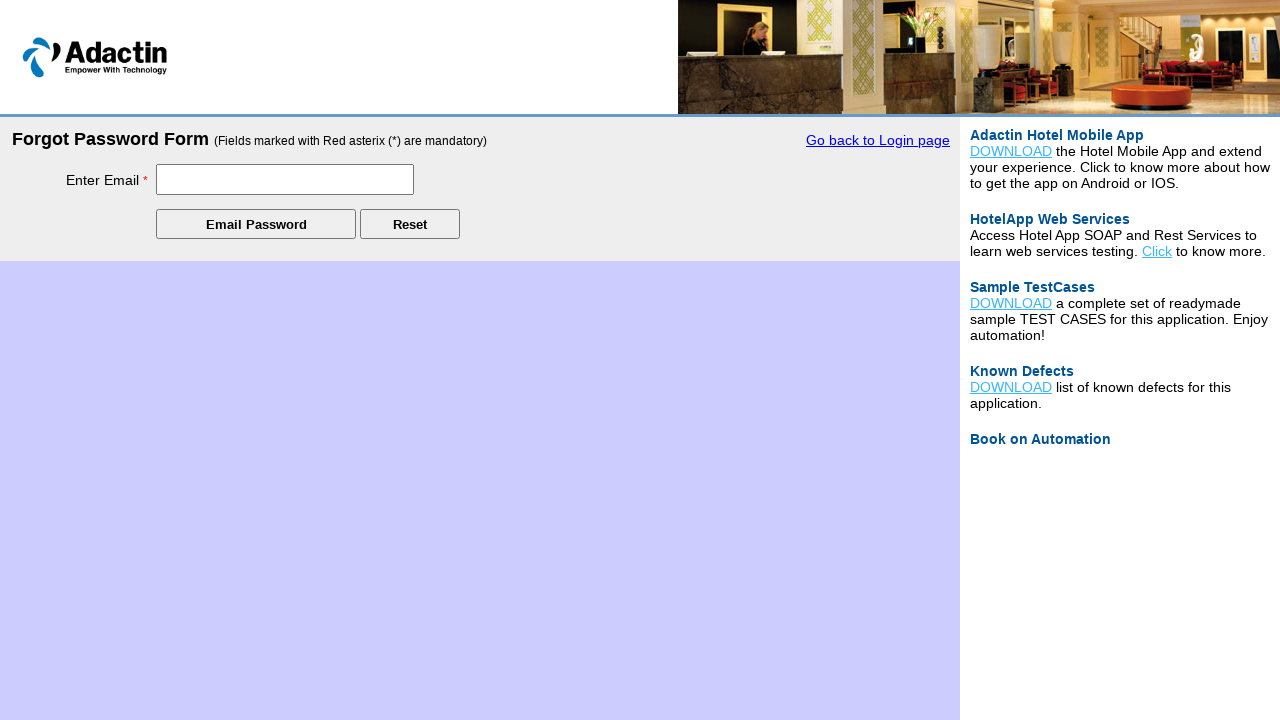

Forgot password page loaded with login_title element present
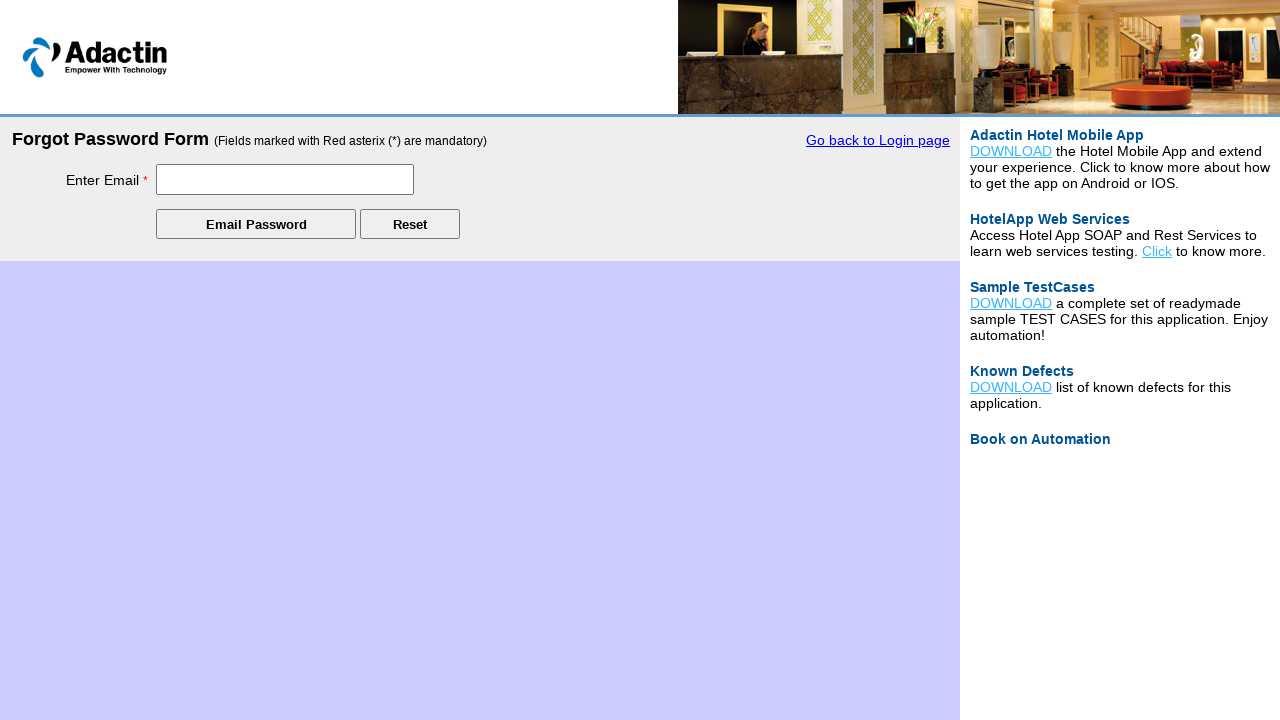

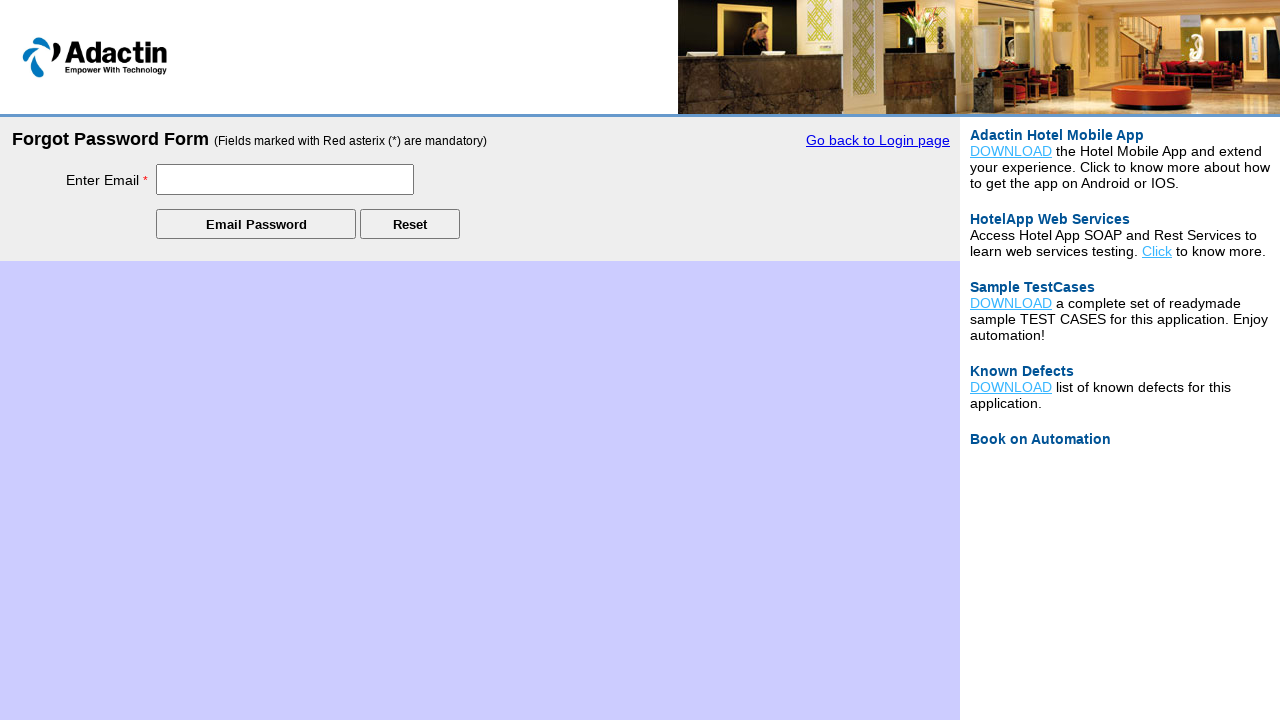